Solves a math problem by extracting a value from an element attribute, calculating the result, and submitting a form with the answer along with checkbox and radio button selections

Starting URL: http://suninjuly.github.io/get_attribute.html

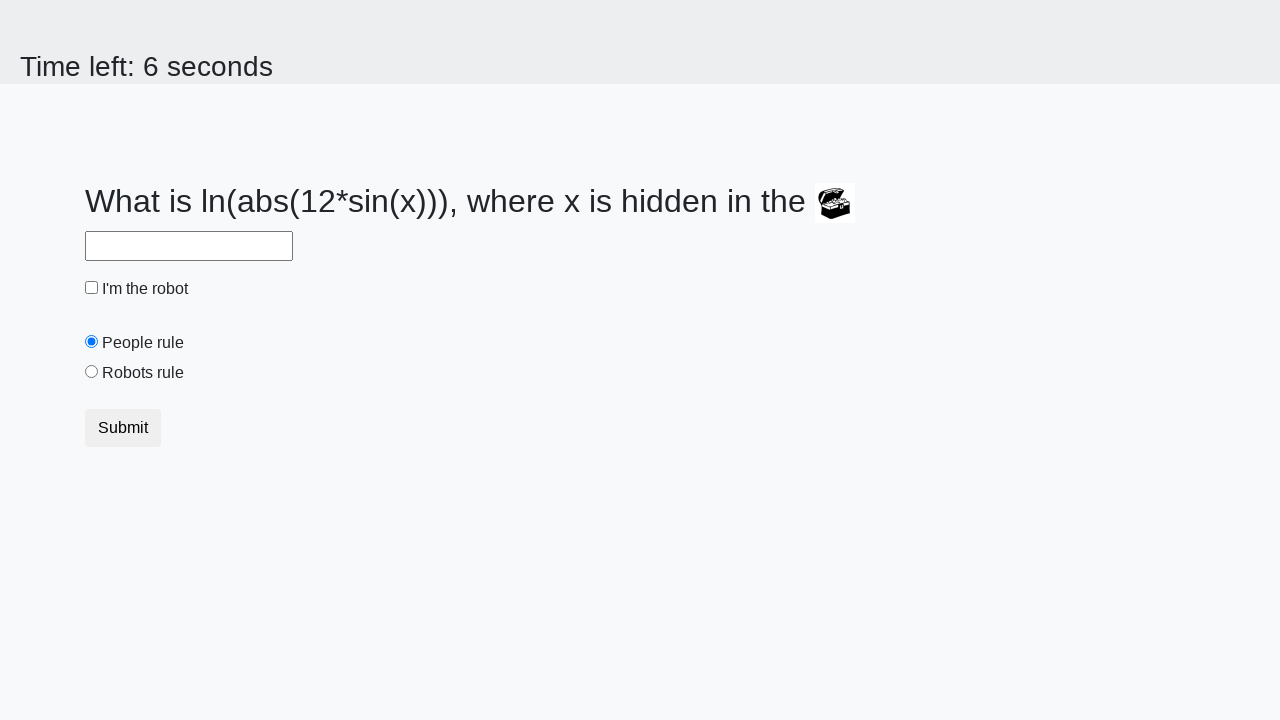

Located treasure element
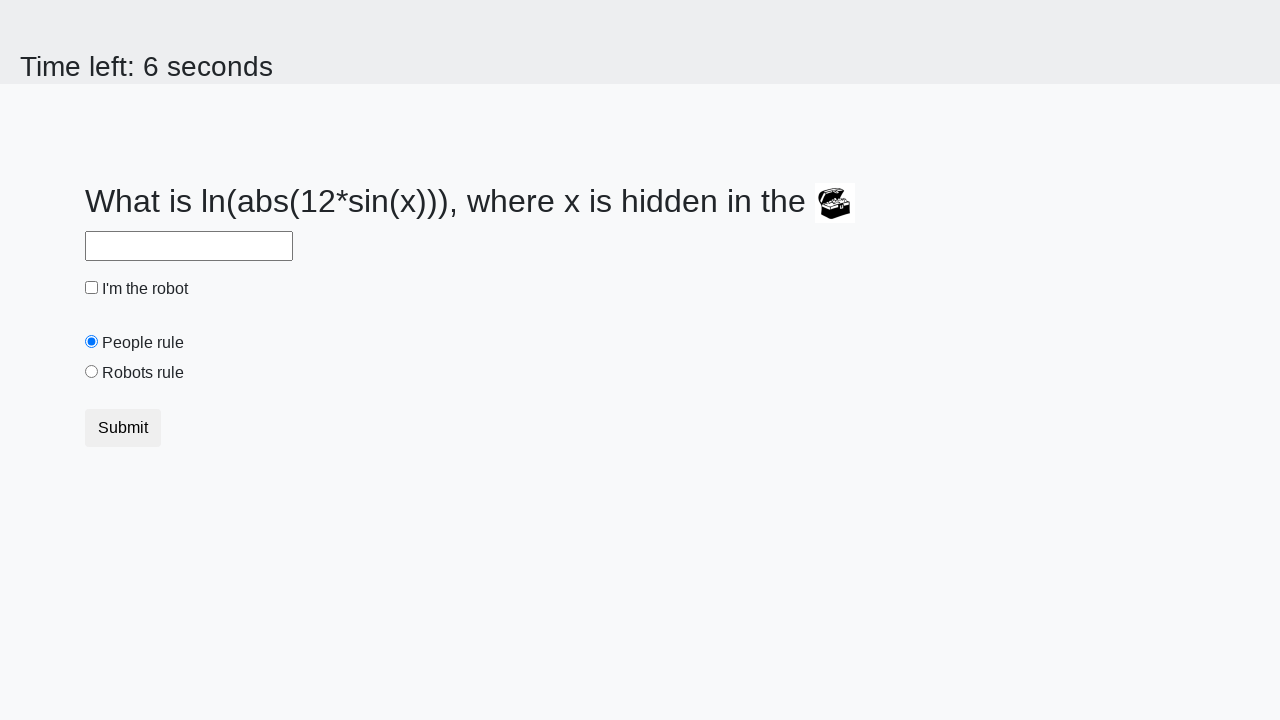

Extracted valuex attribute from treasure element
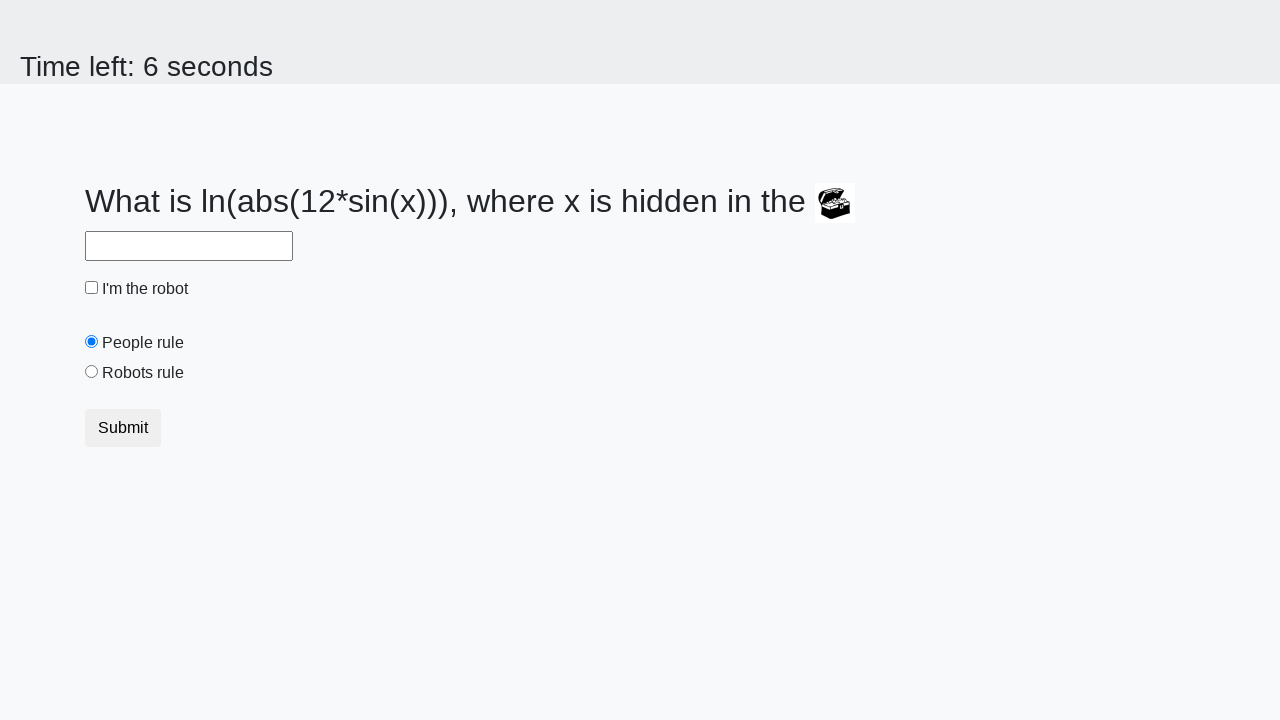

Calculated math result using logarithm formula
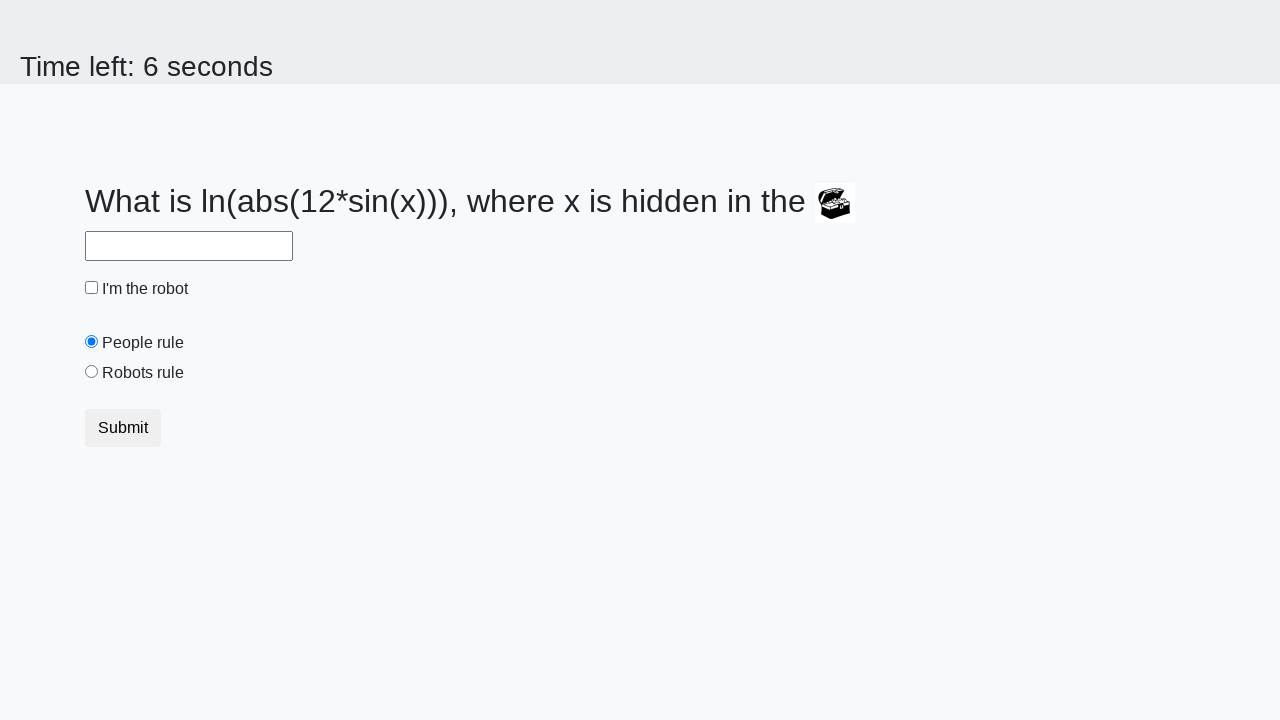

Filled answer field with calculated result on #answer
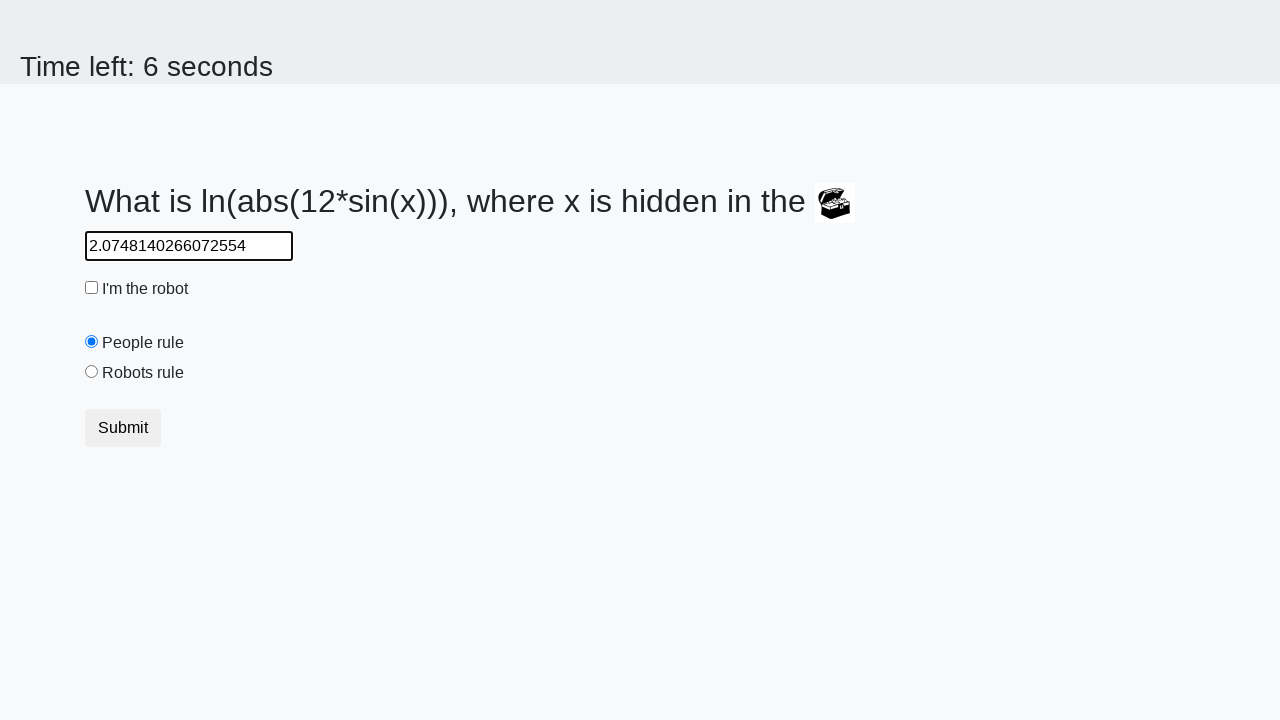

Clicked robot checkbox at (92, 288) on #robotCheckbox
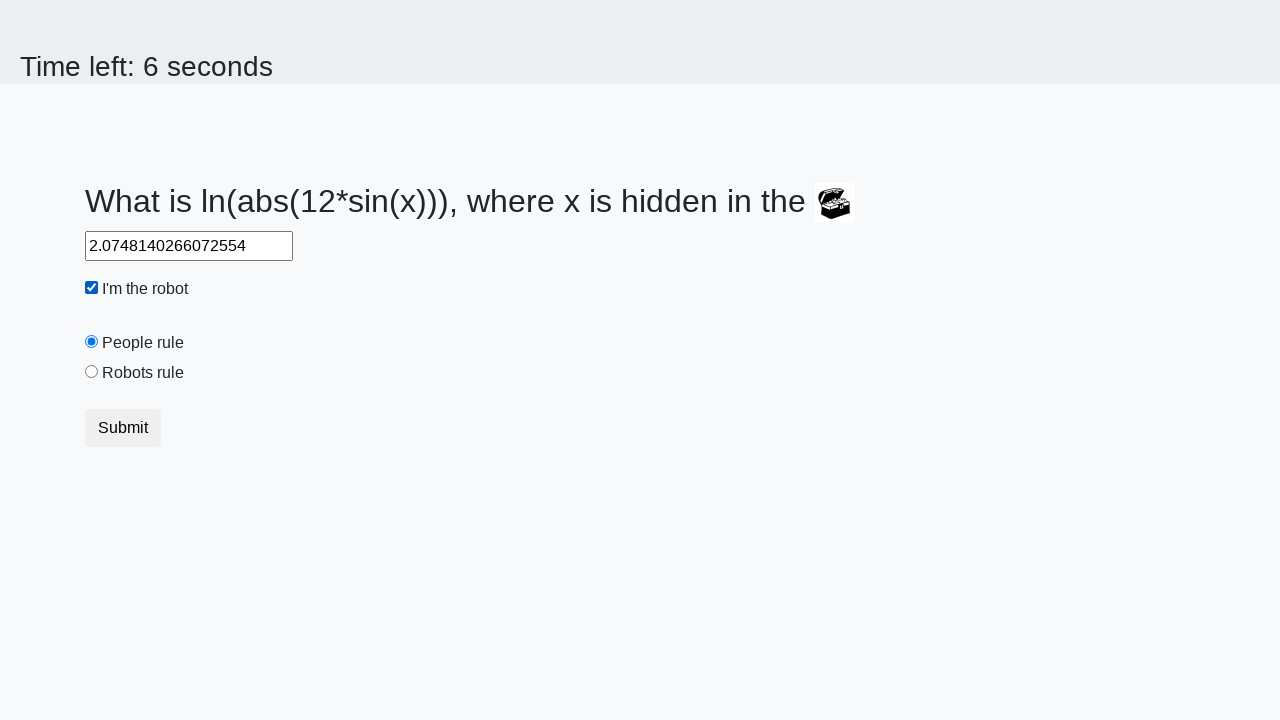

Selected 'robots rule' radio button at (92, 372) on #robotsRule
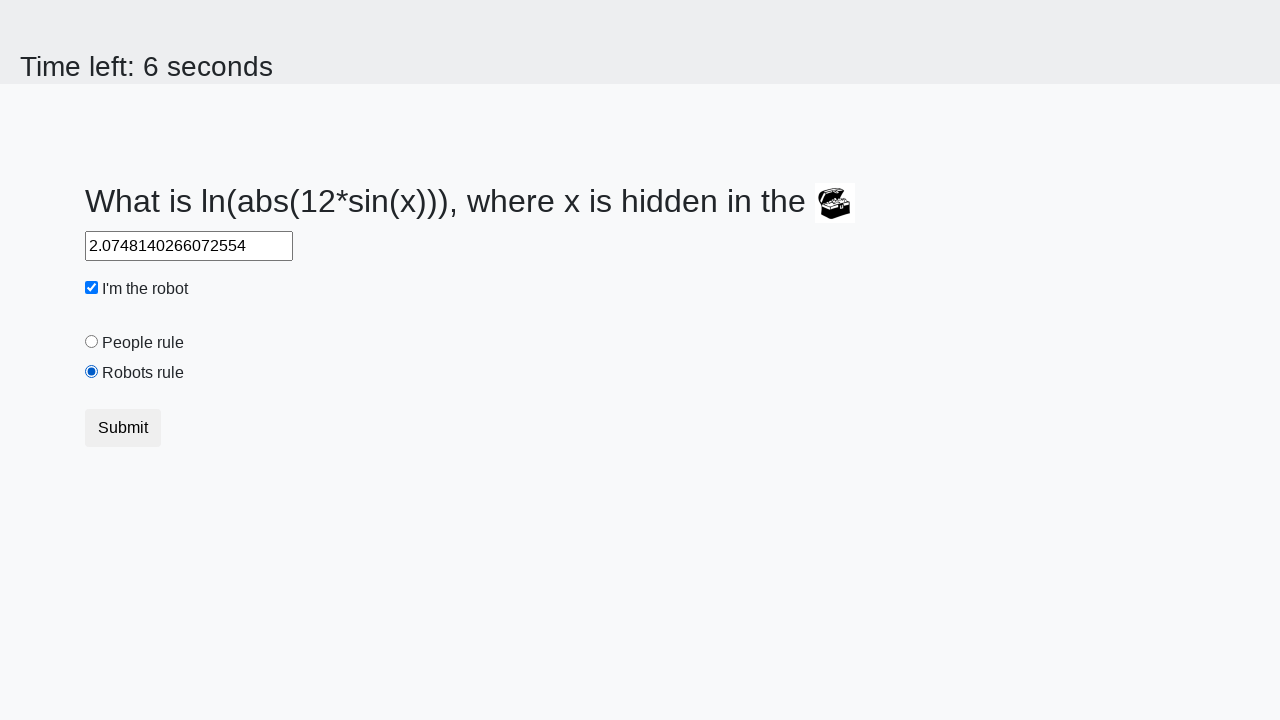

Submitted form with answer and selections at (123, 428) on .btn.btn-default
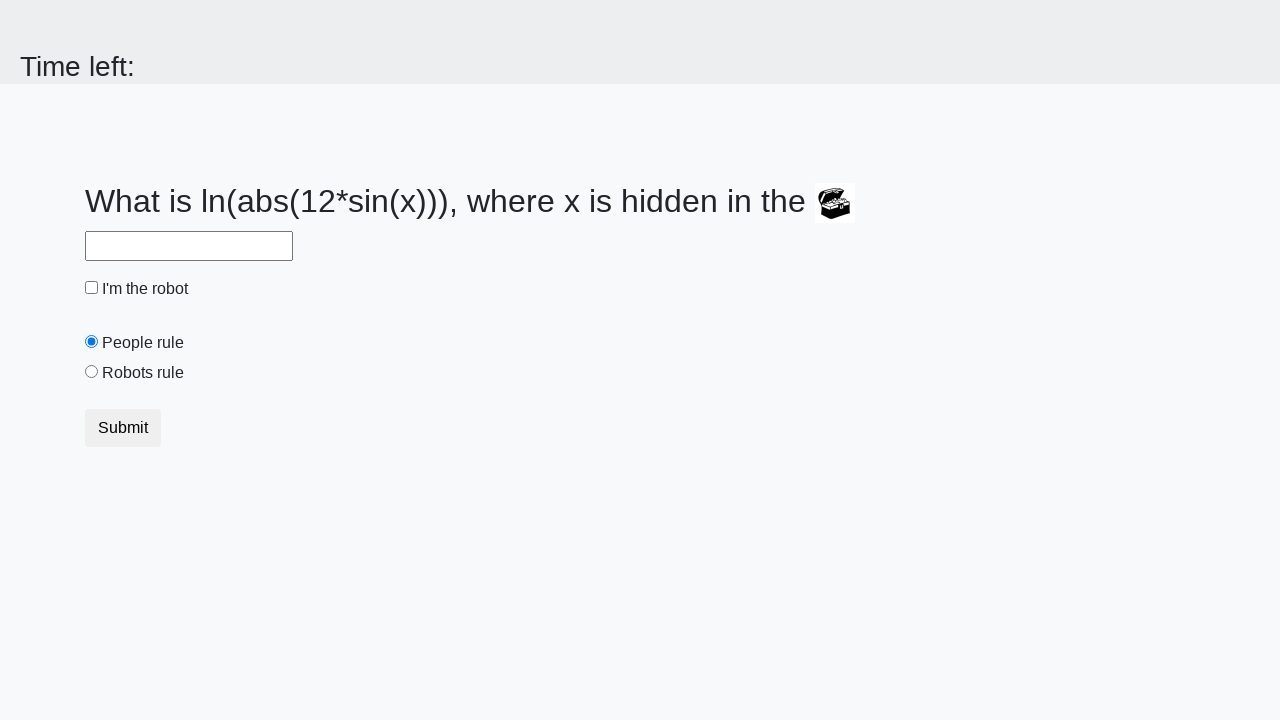

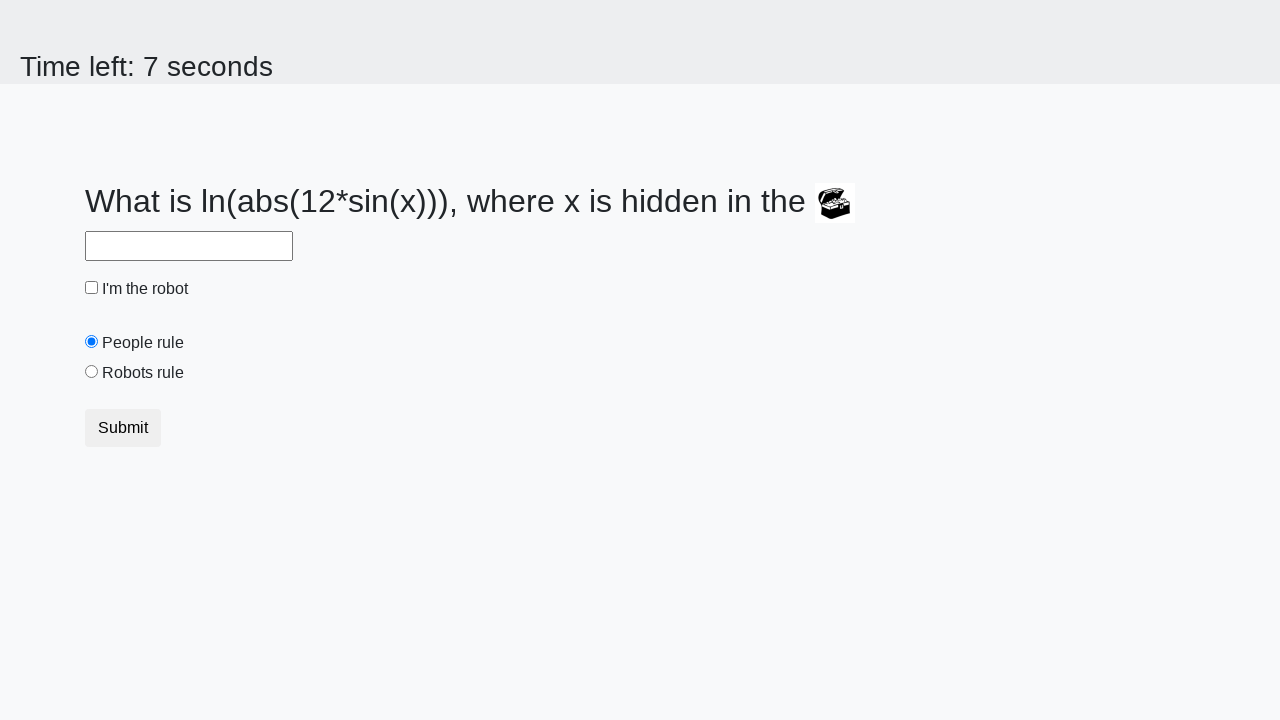